Tests a form submission by extracting a value from an element's attribute, performing a mathematical calculation, filling in the answer, checking checkboxes, and submitting the form.

Starting URL: http://suninjuly.github.io/get_attribute.html

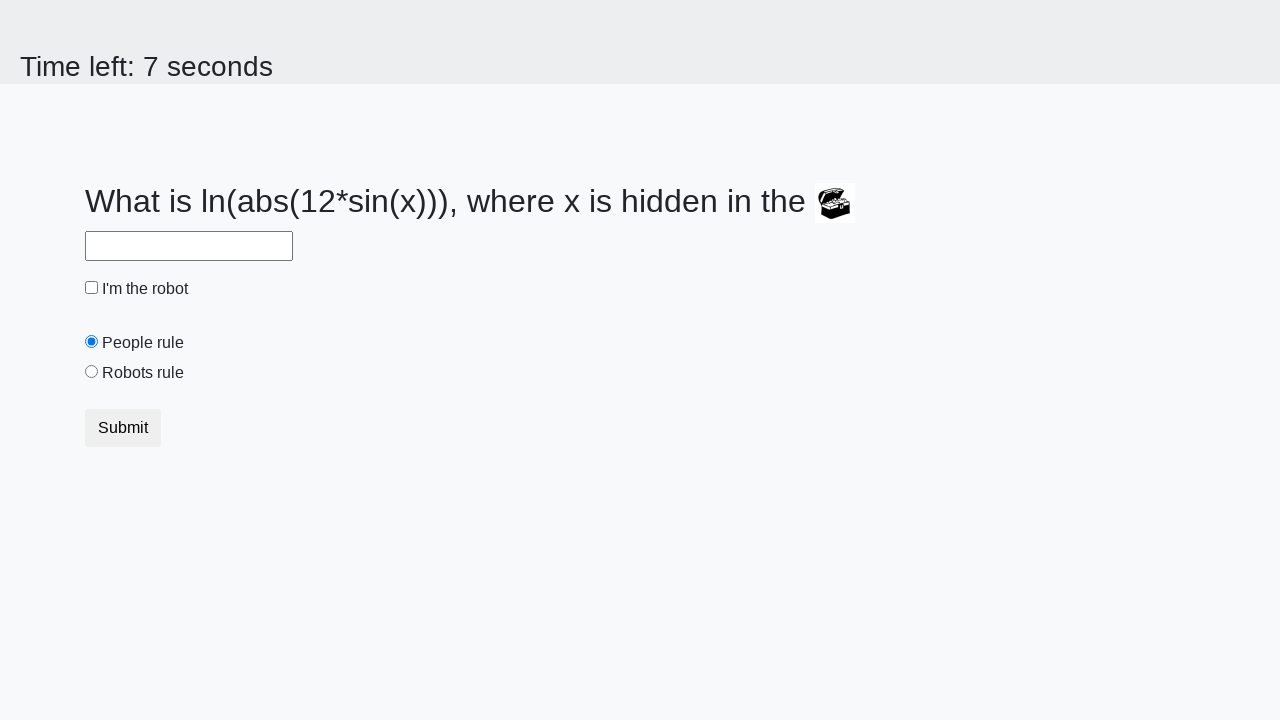

Located treasure element
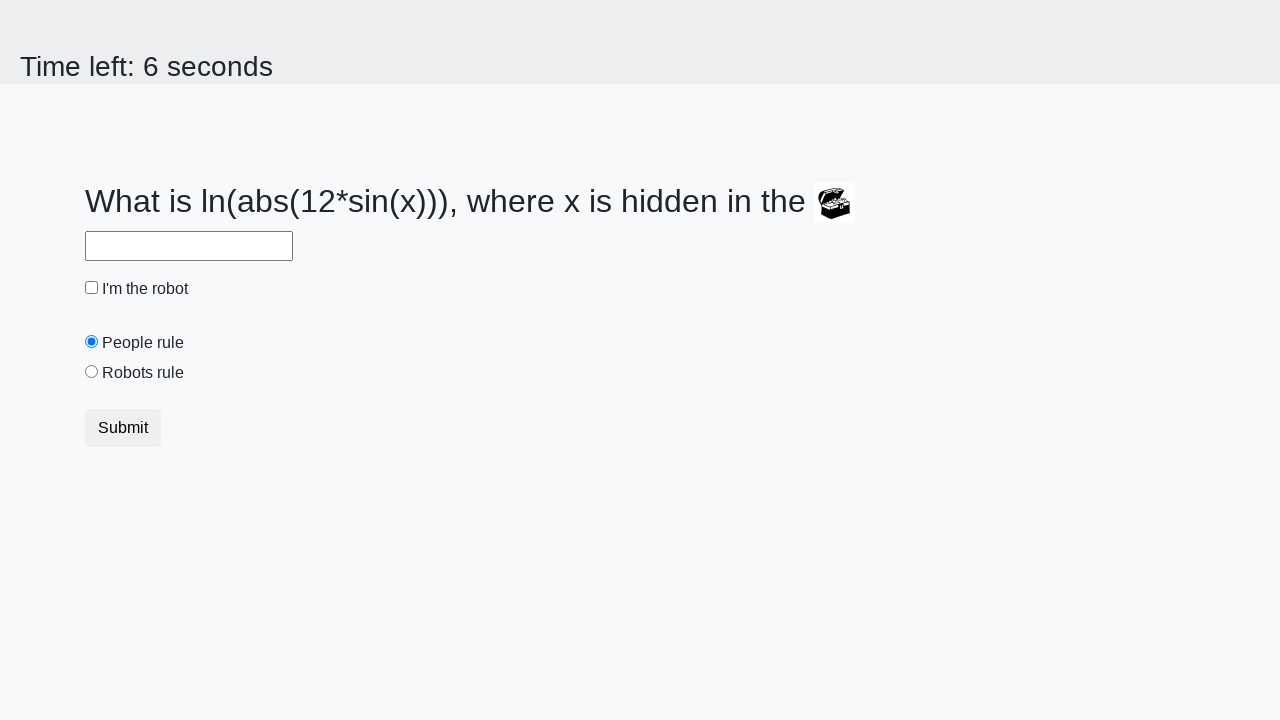

Extracted valuex attribute from treasure element: 296
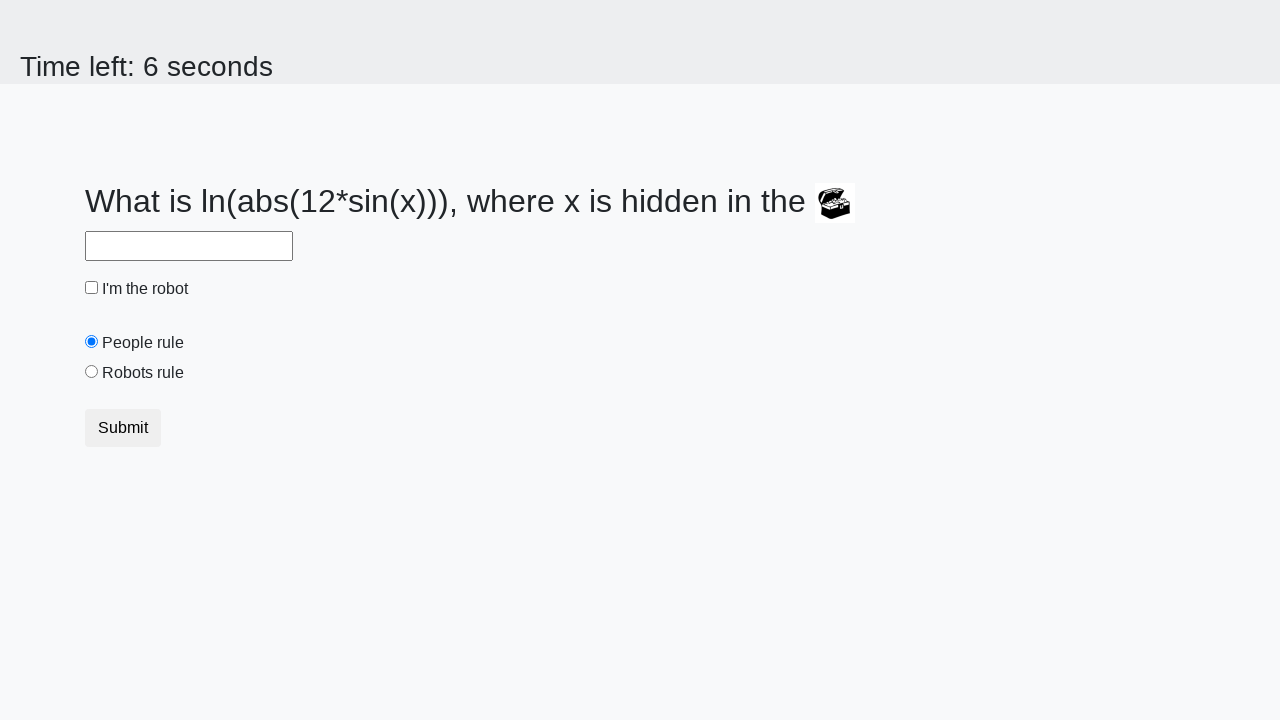

Calculated answer using mathematical formula: 2.0335461532404766
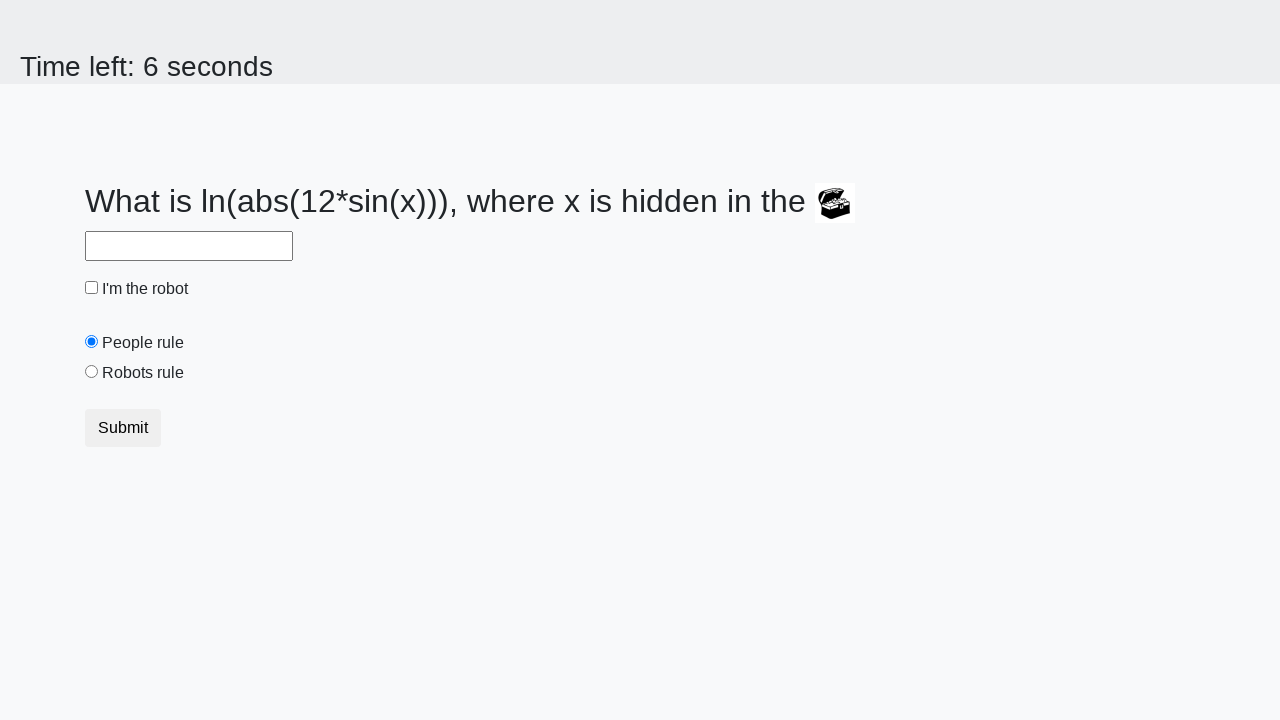

Filled answer field with calculated value: 2.0335461532404766 on #answer
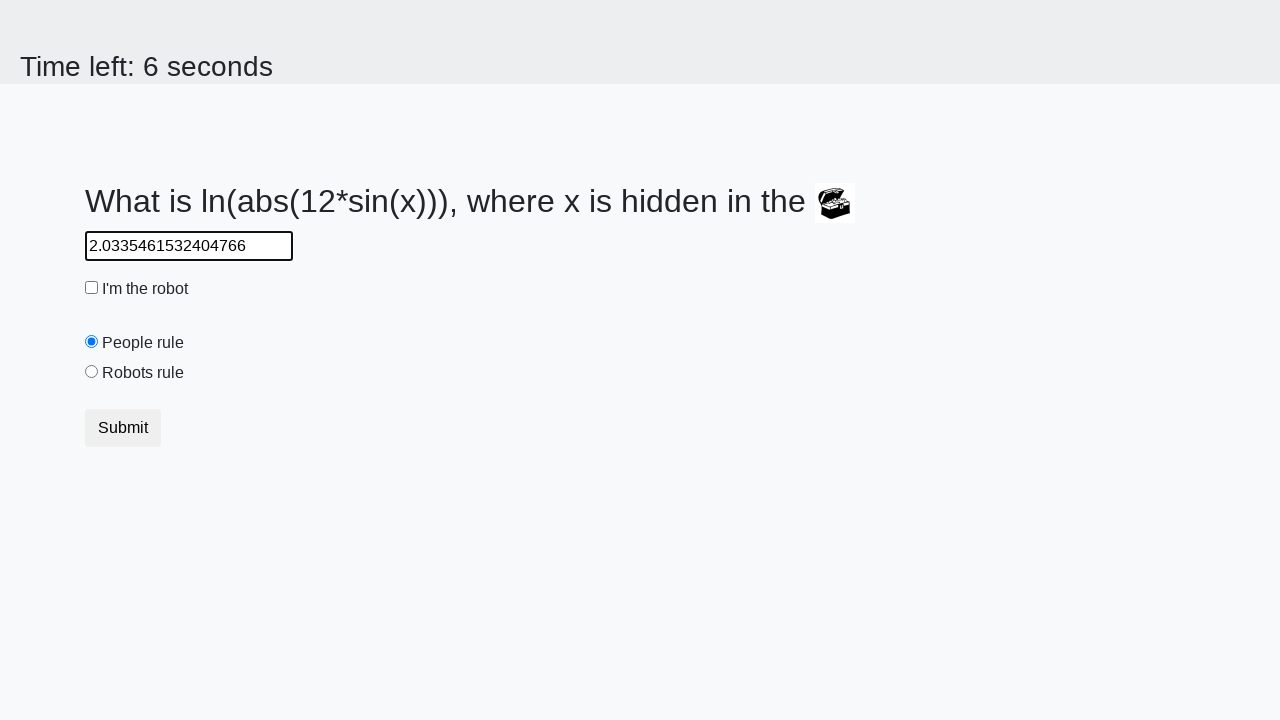

Checked robot checkbox at (92, 288) on #robotCheckbox
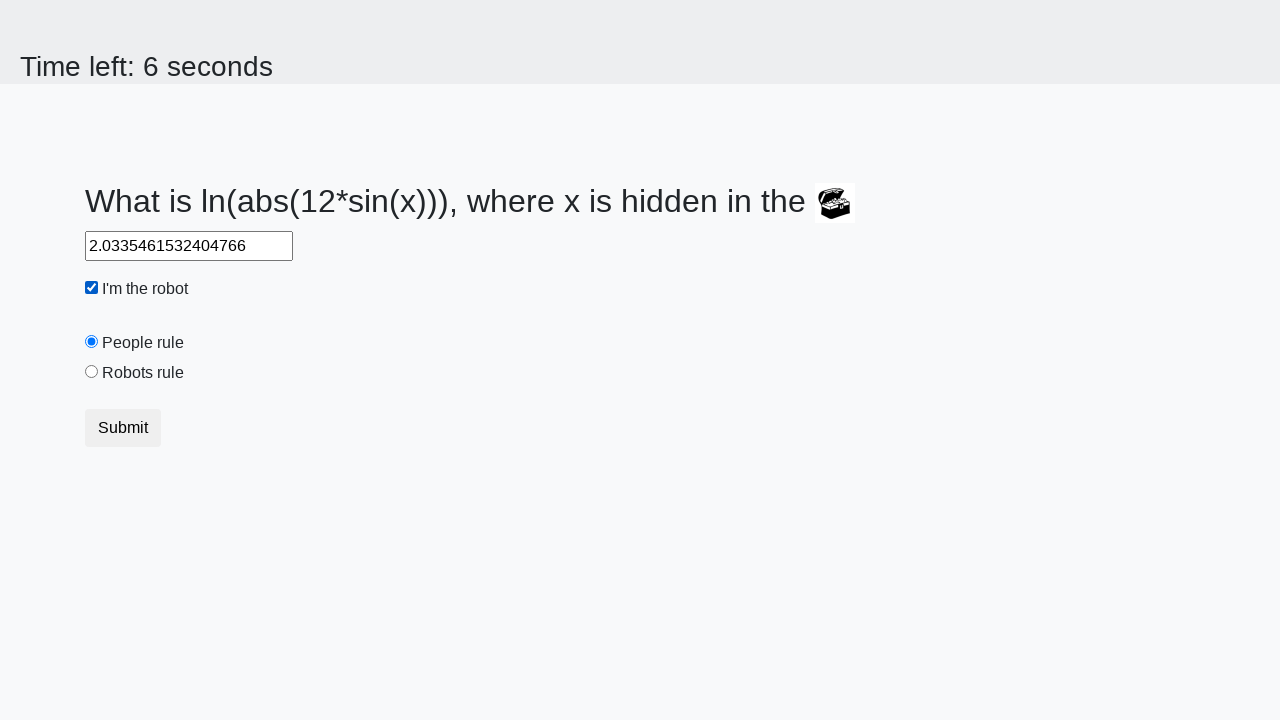

Checked robots rule checkbox at (92, 372) on #robotsRule
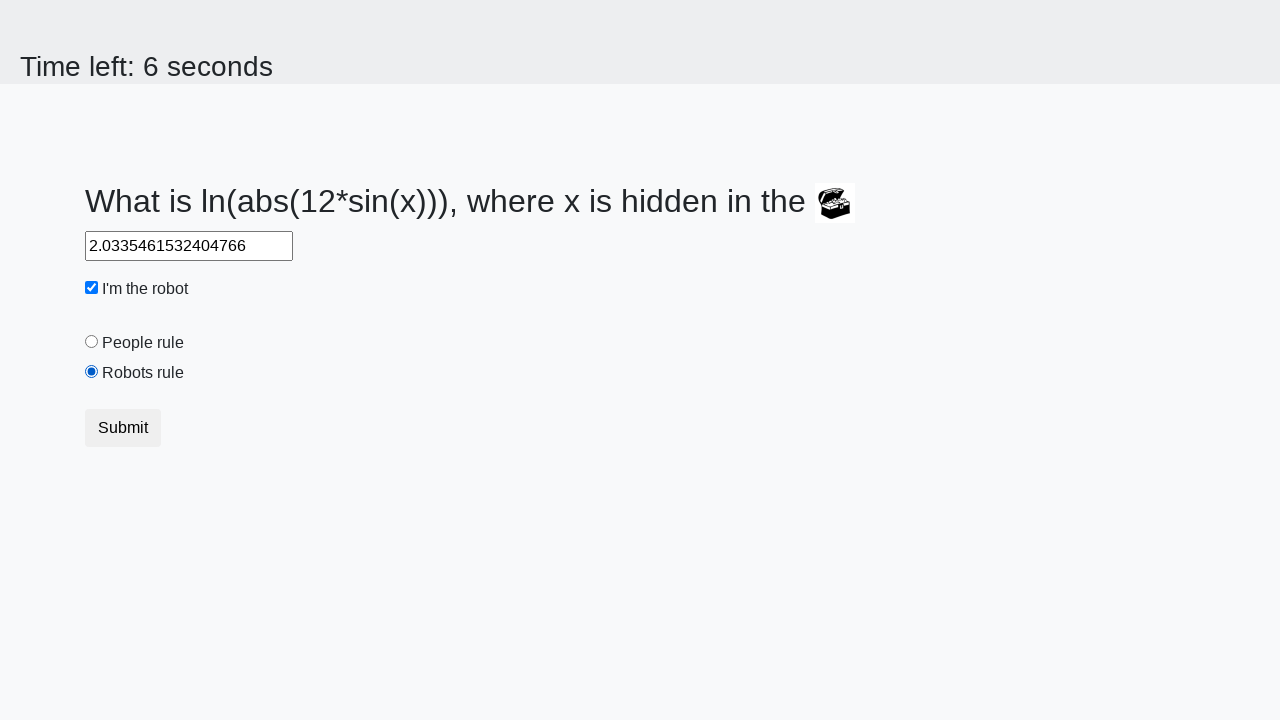

Clicked submit button to complete form submission at (123, 428) on button.btn.btn-default
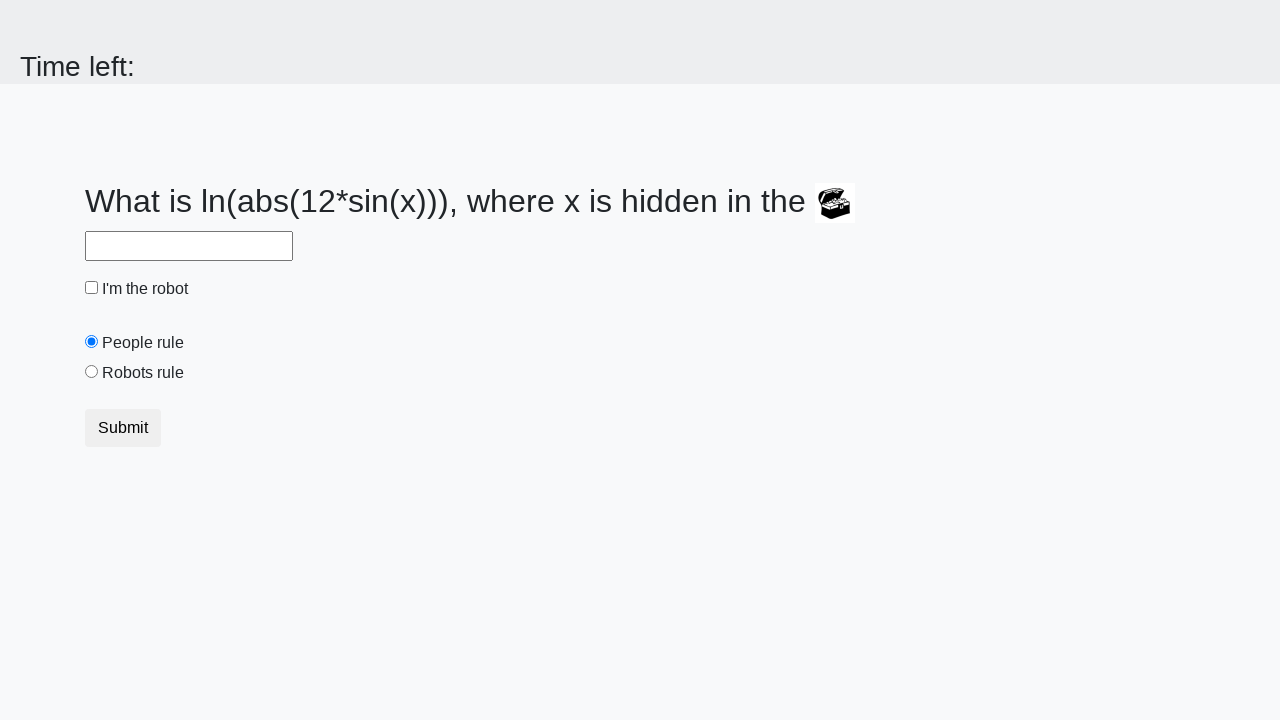

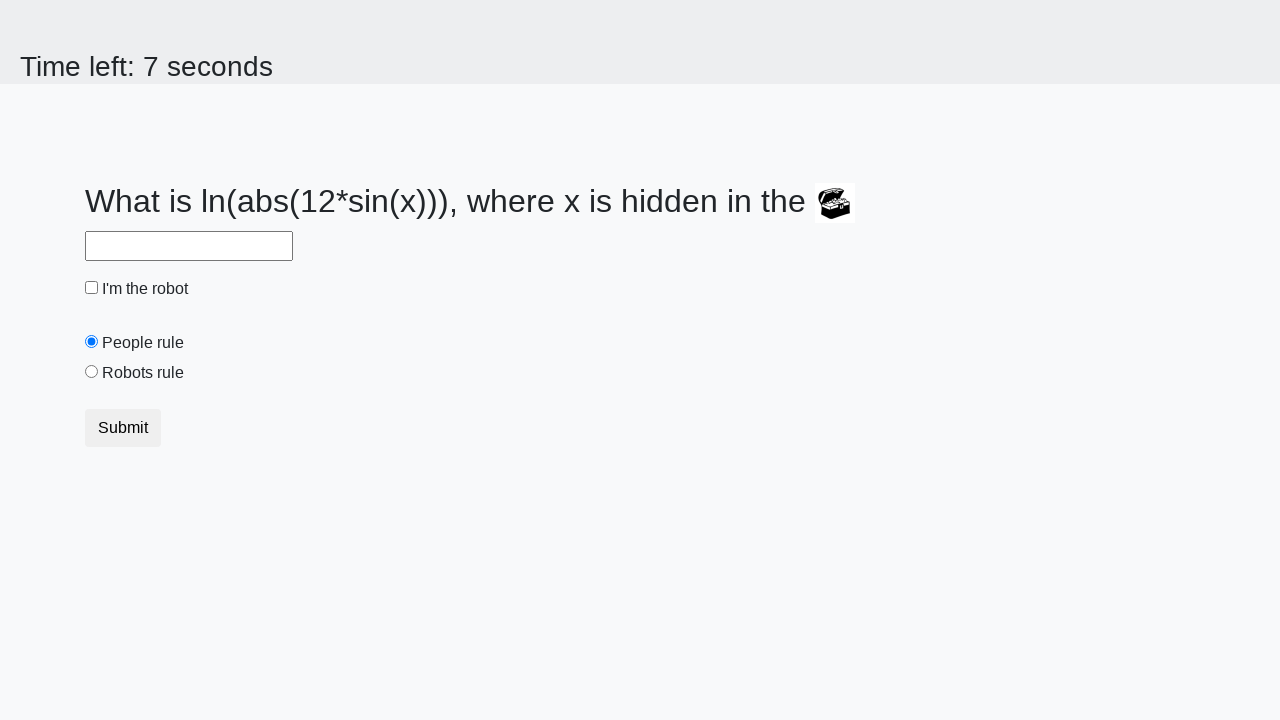